Tests iframe interaction by switching to an embedded iframe on the jQuery UI autocomplete demo page and entering text into an input field, then switching back to the main content.

Starting URL: https://jqueryui.com/autocomplete/

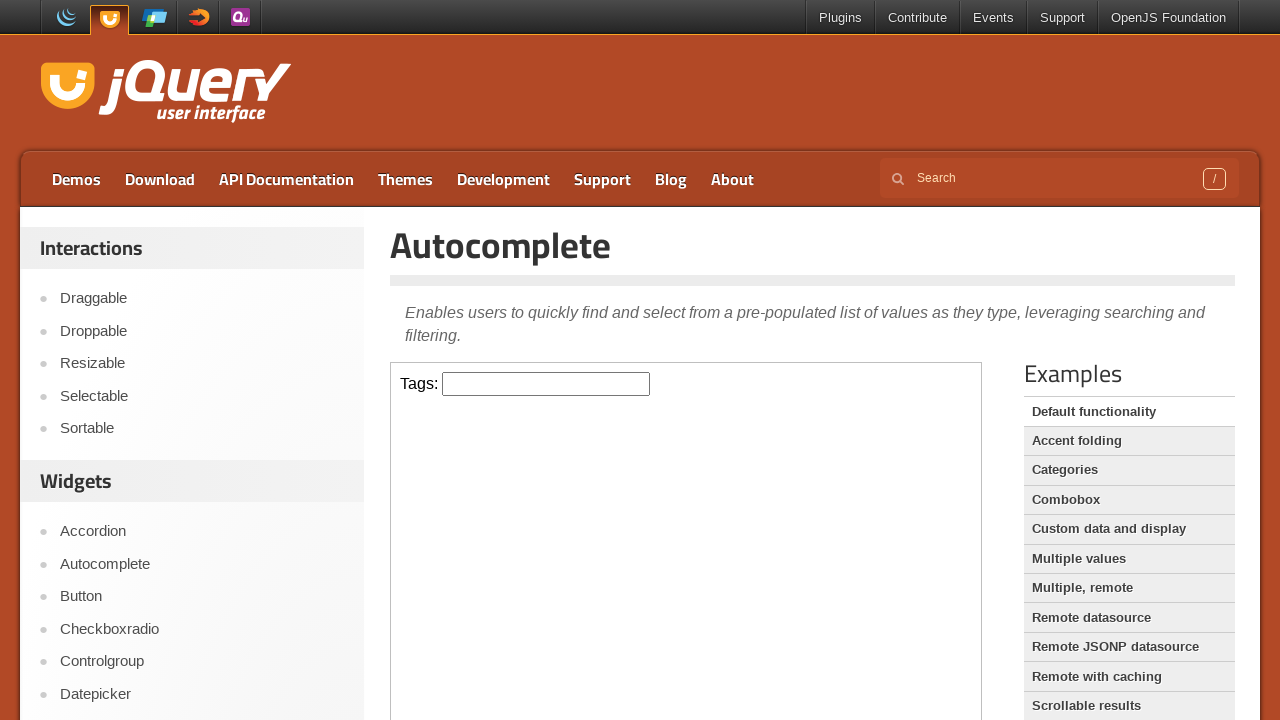

Located iframe with class 'demo-frame' containing autocomplete demo
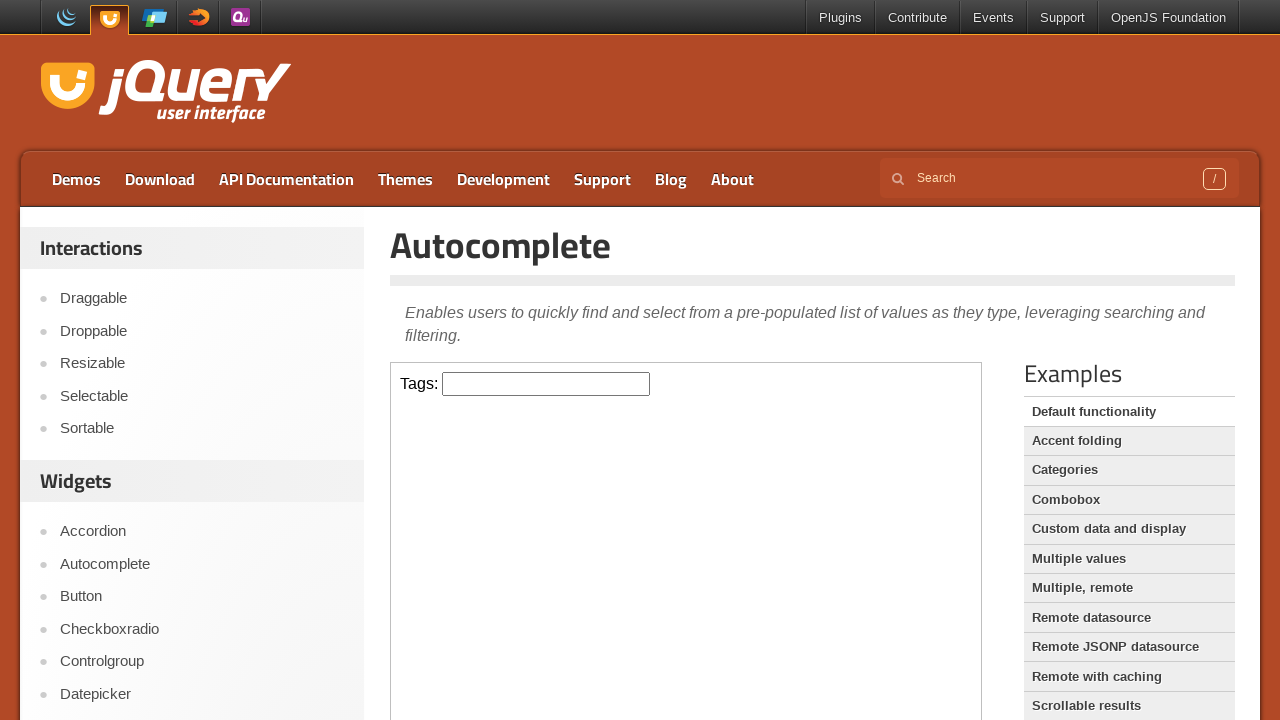

Filled tags input field inside iframe with 'My name is jawad' on xpath=//iframe[@class='demo-frame'] >> internal:control=enter-frame >> #tags
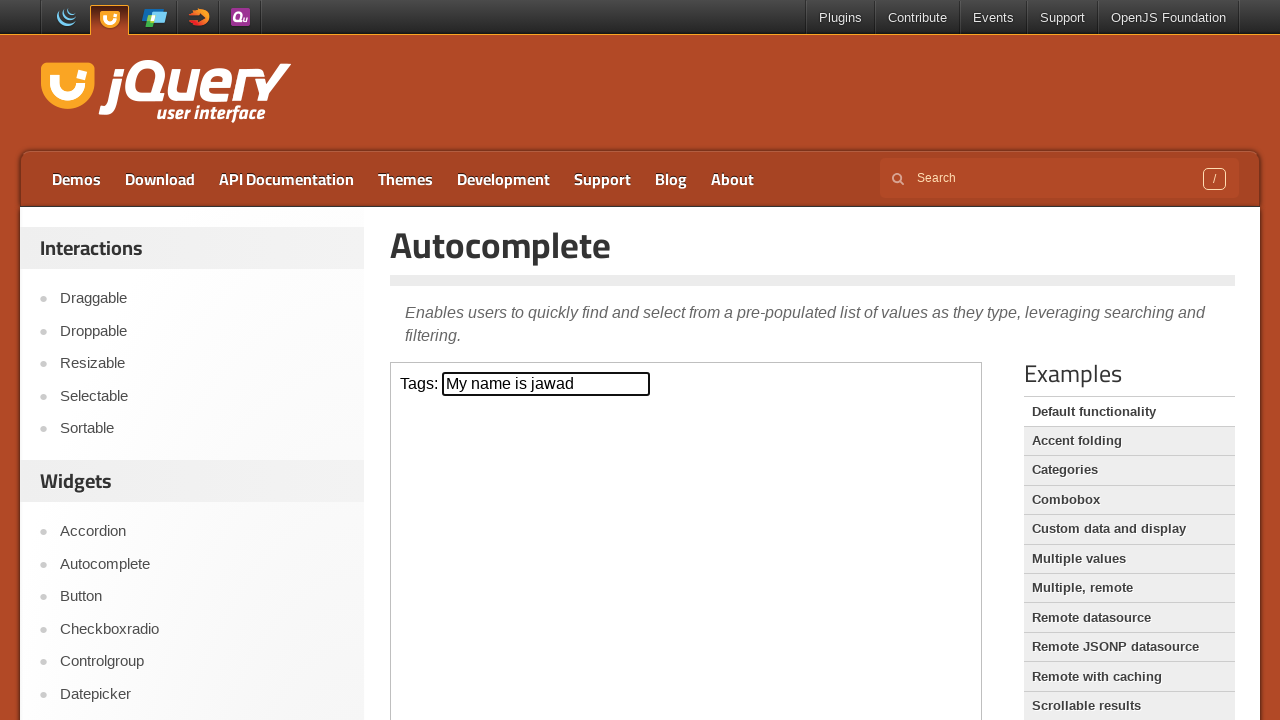

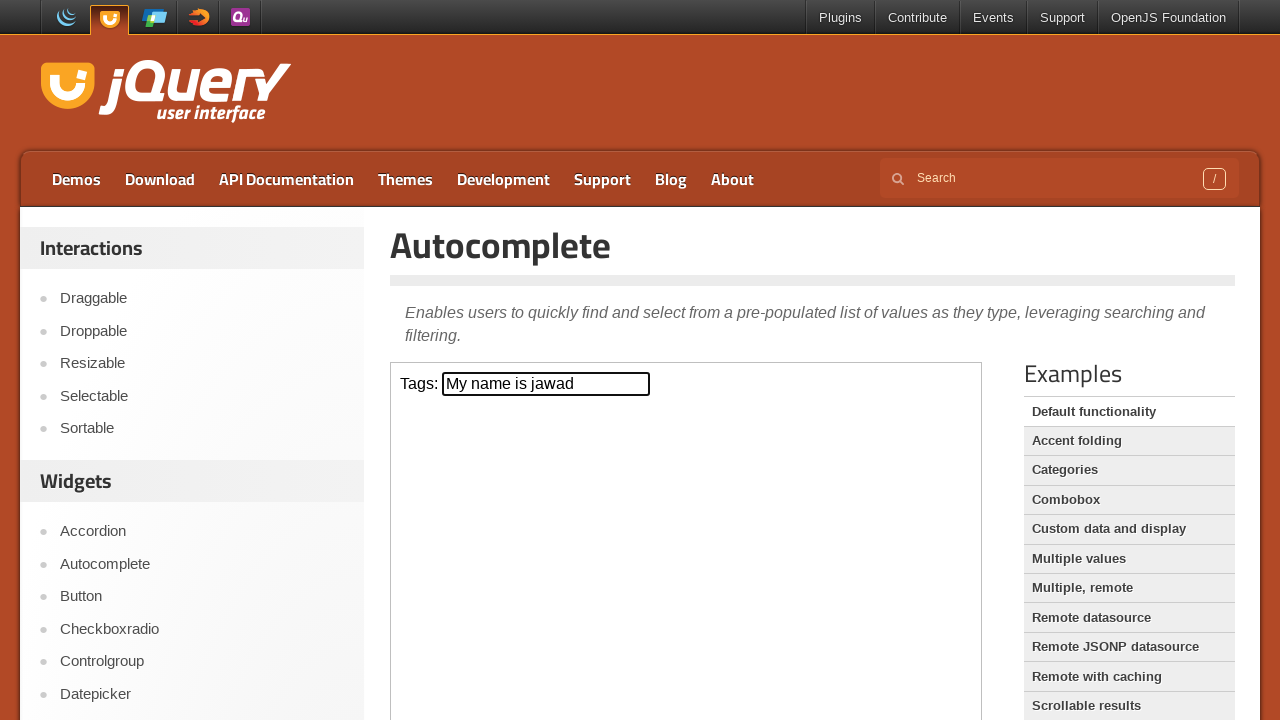